Tests the RedBus website by entering a city name "kolhapur" into the search/destination text input field

Starting URL: https://www.redbus.com/

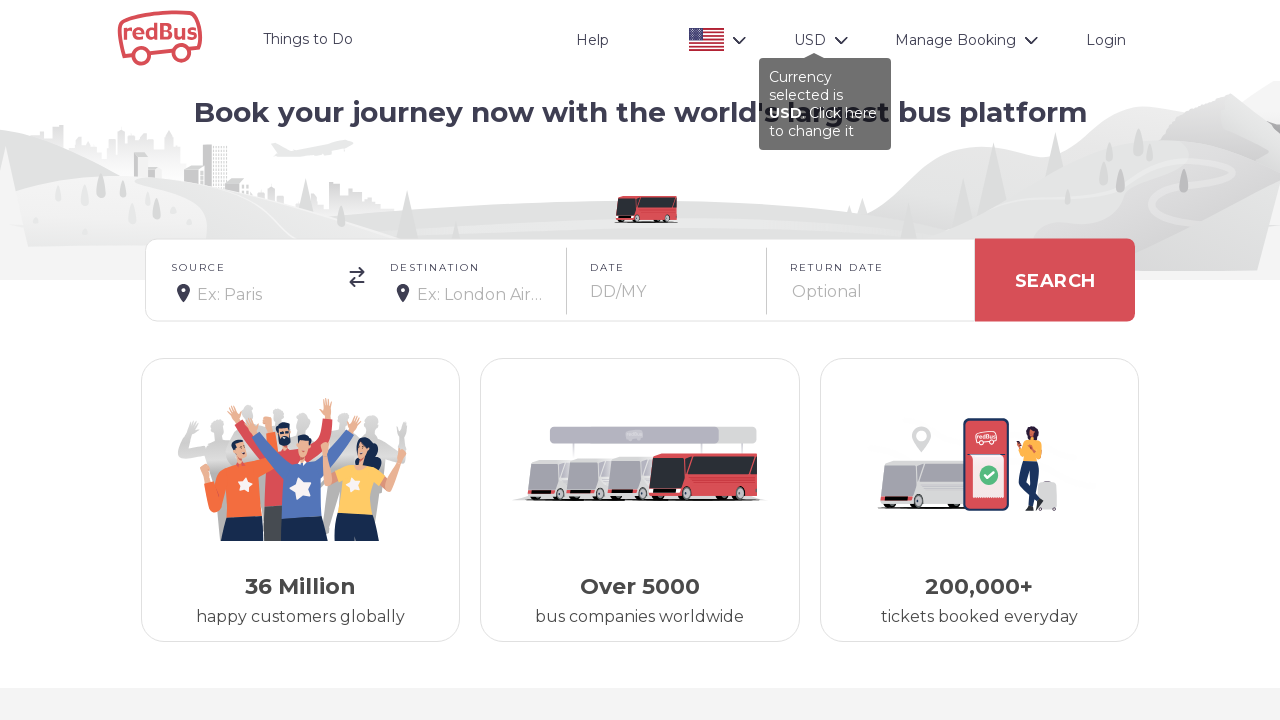

Filled destination text input field with 'kolhapur' on input[type='text']
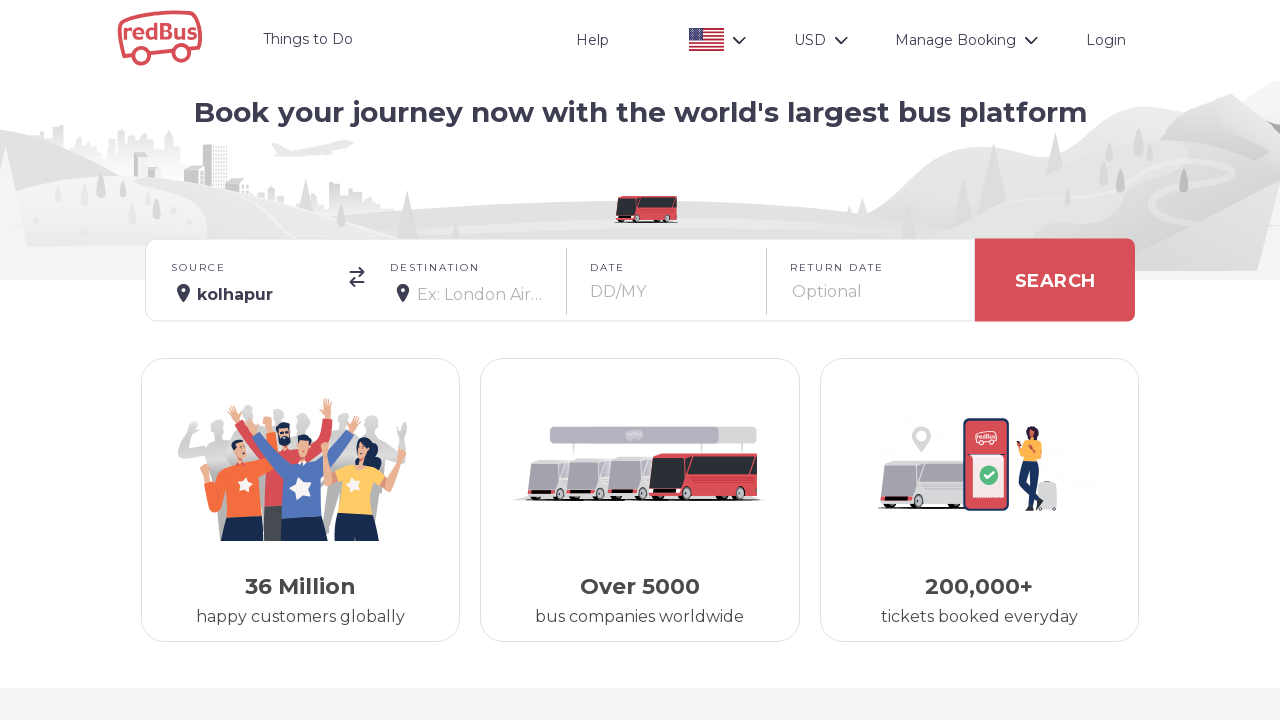

Waited for autocomplete suggestions to appear
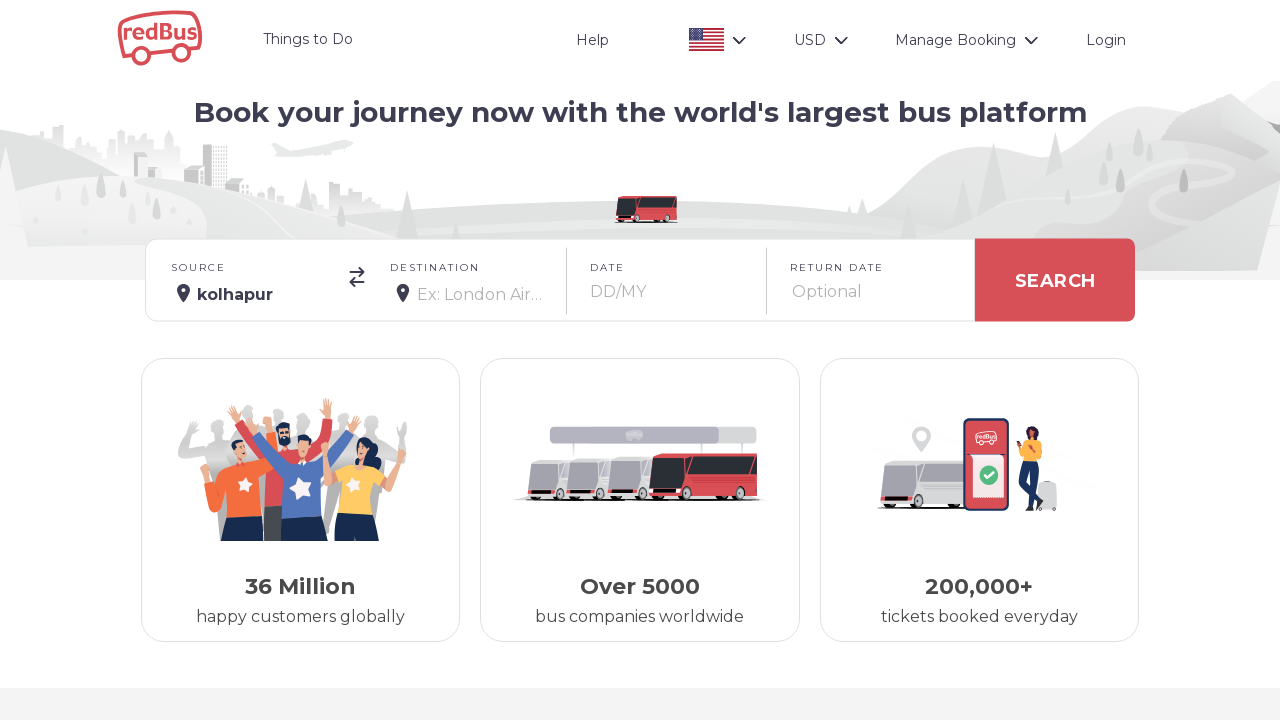

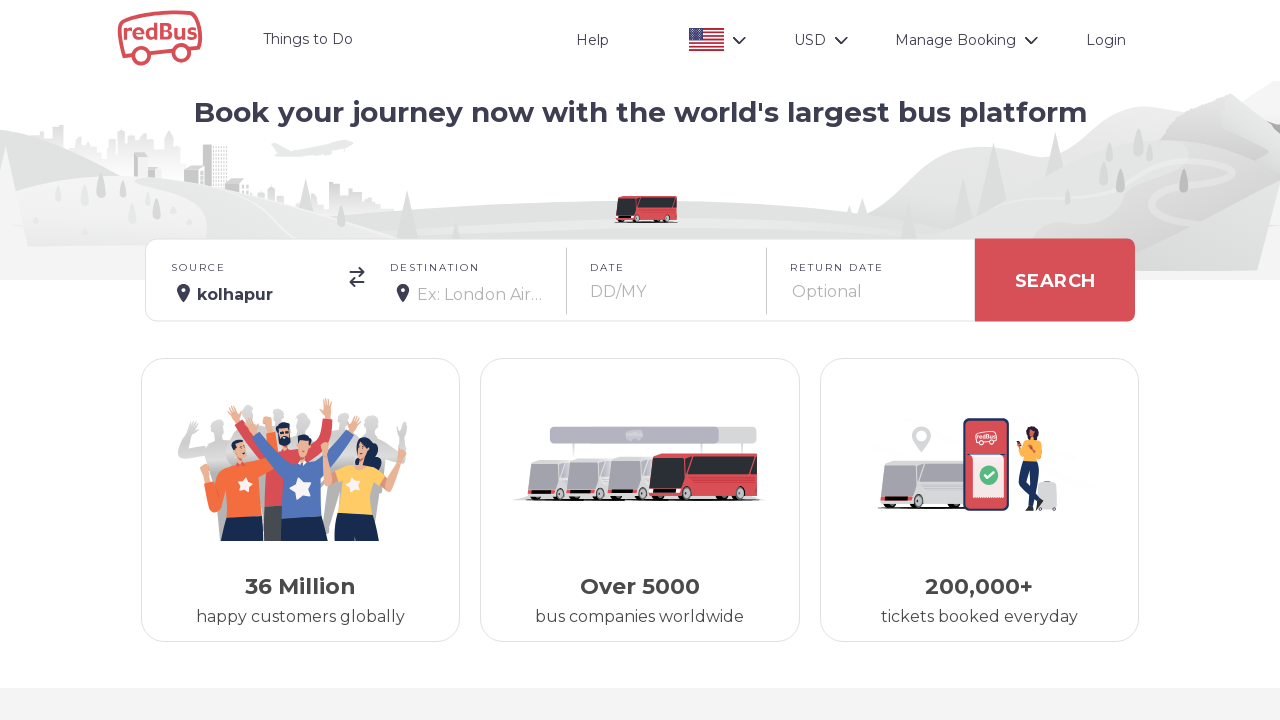